Waits for price to reach $100, books an item, then solves a mathematical captcha by calculating ln(abs(12*sin(x))) and submitting the answer

Starting URL: http://suninjuly.github.io/explicit_wait2.html

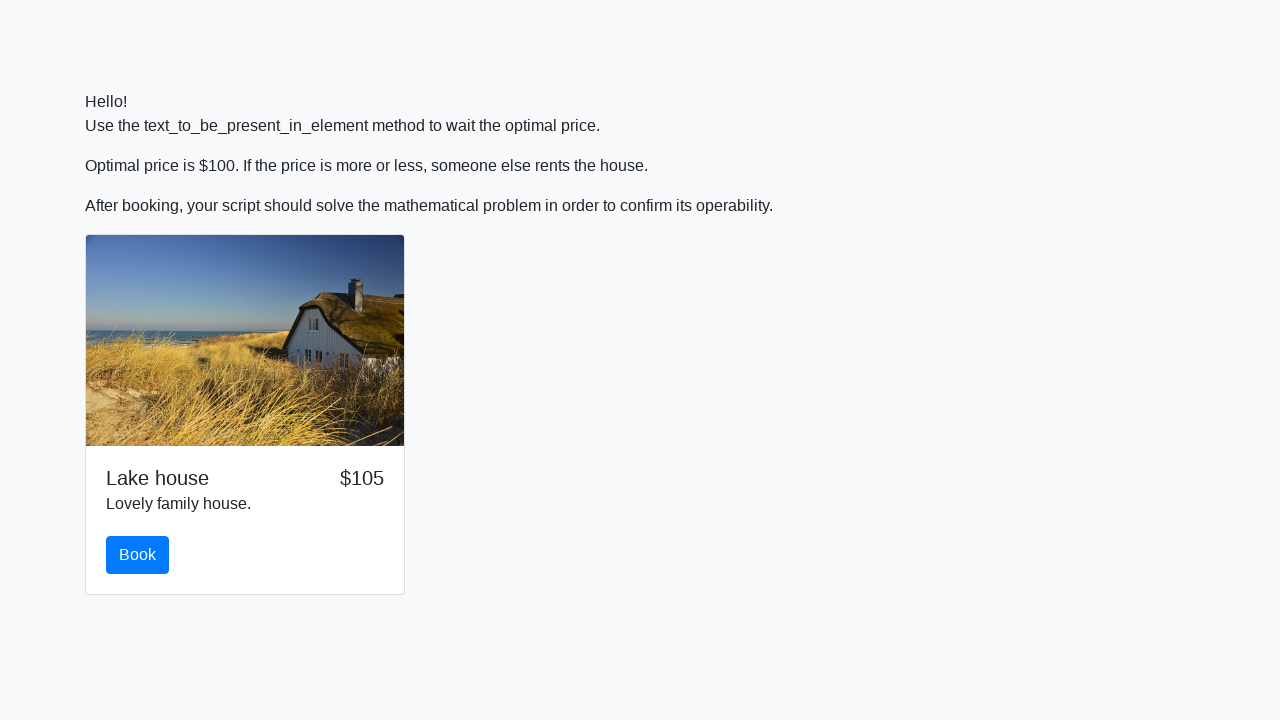

Waited for price to reach $100
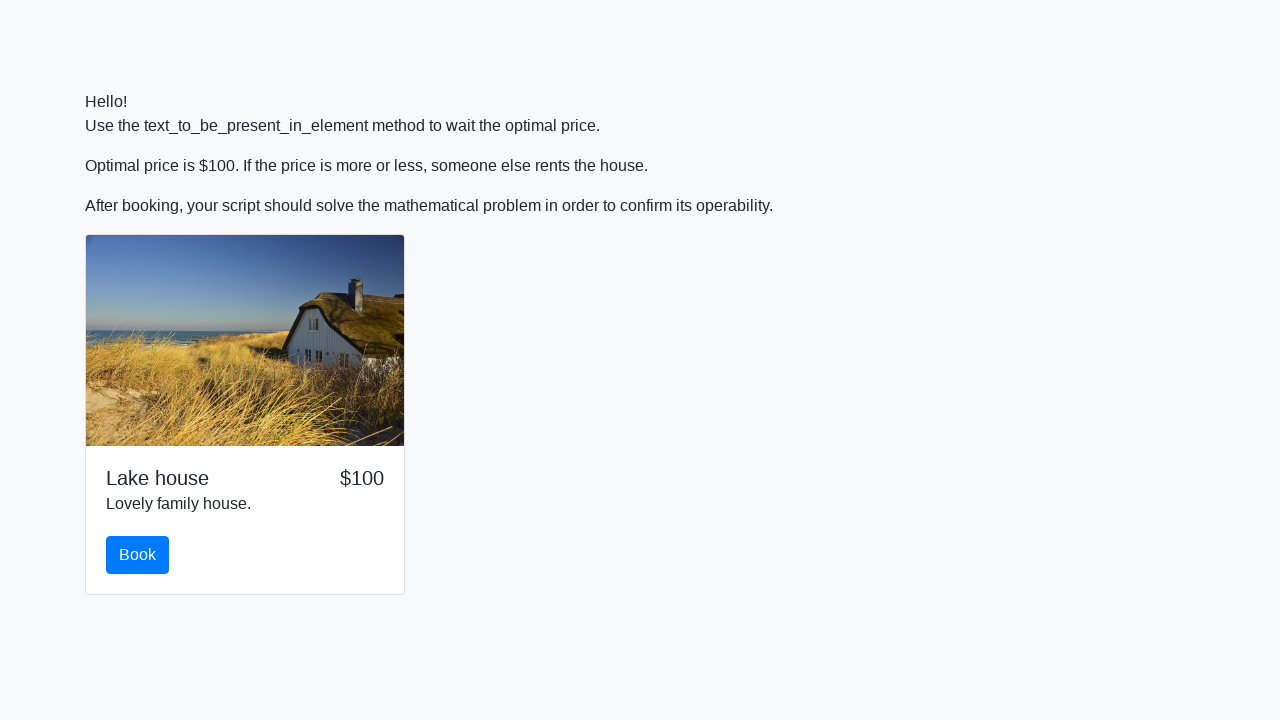

Clicked the book button at (138, 555) on #book
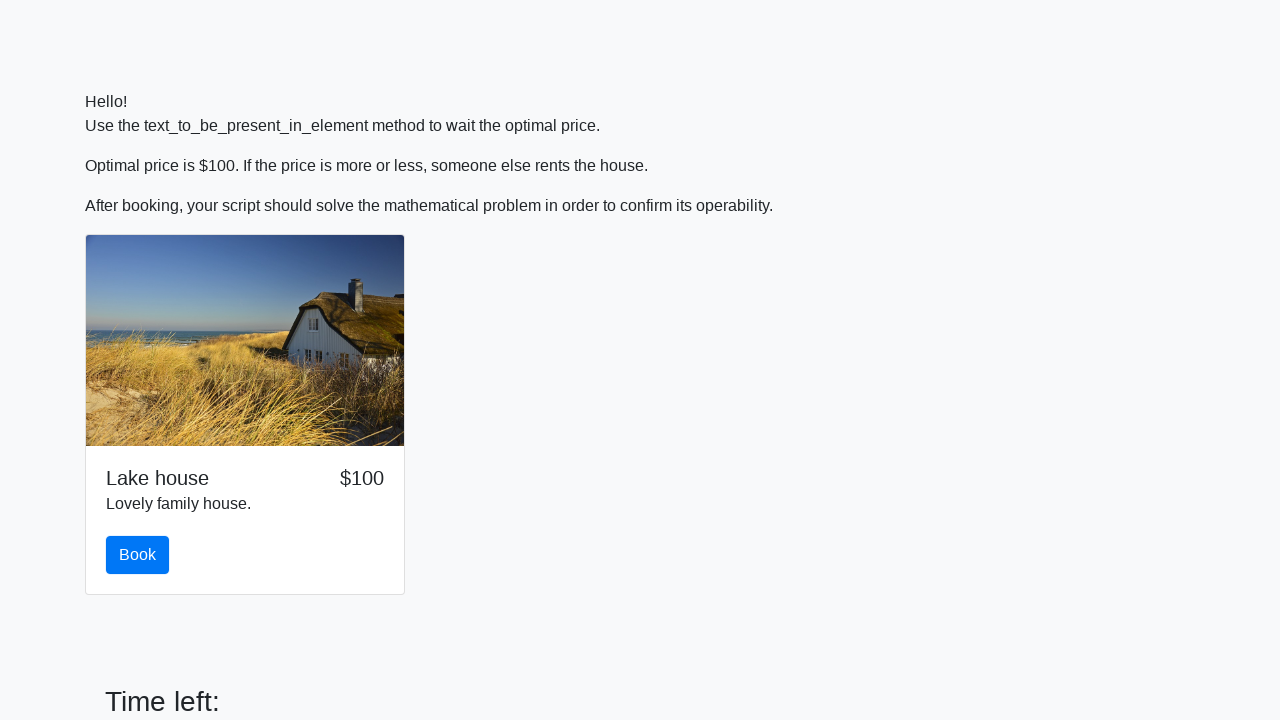

Retrieved input value for calculation: 305
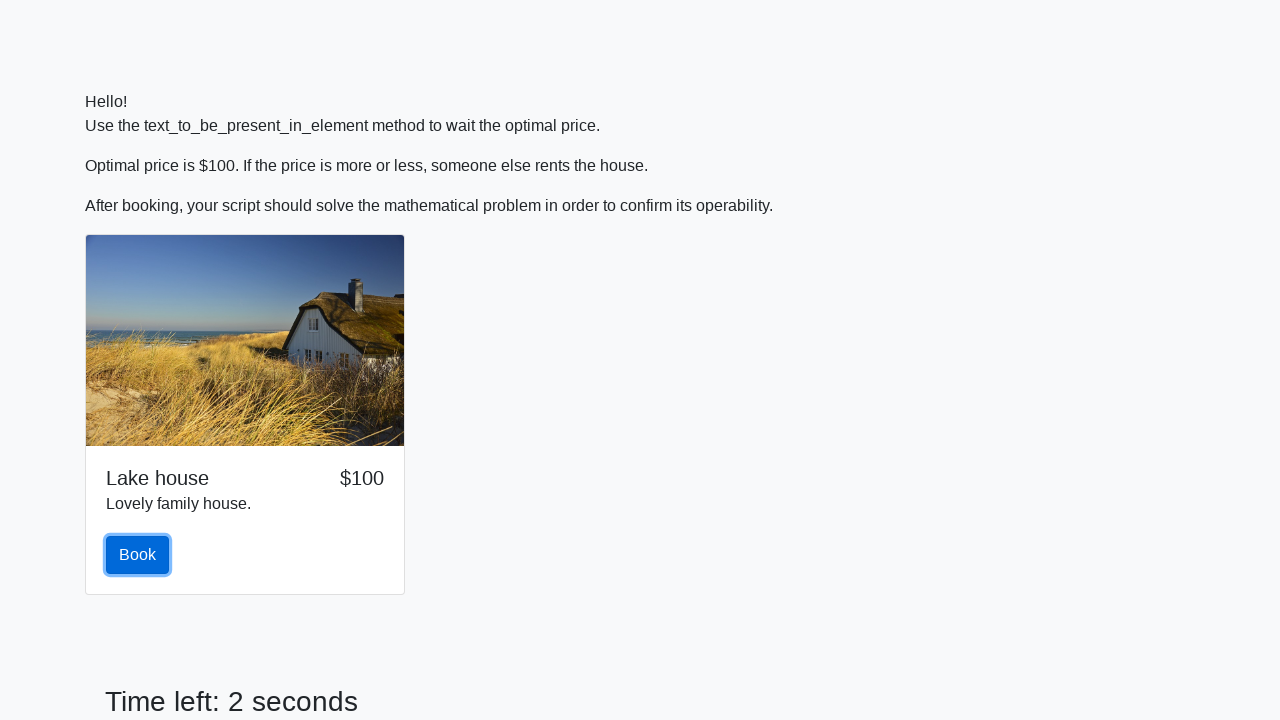

Calculated ln(abs(12*sin(305))) = 1.147036450101621
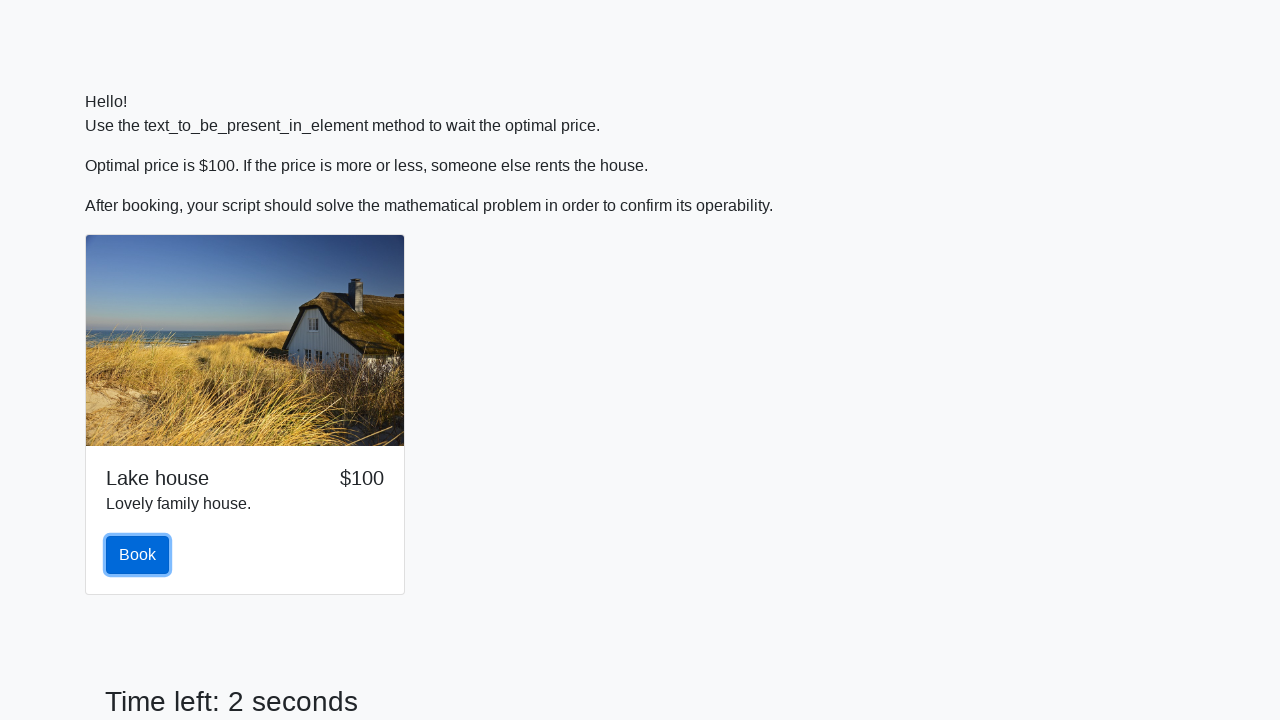

Scrolled answer field into view
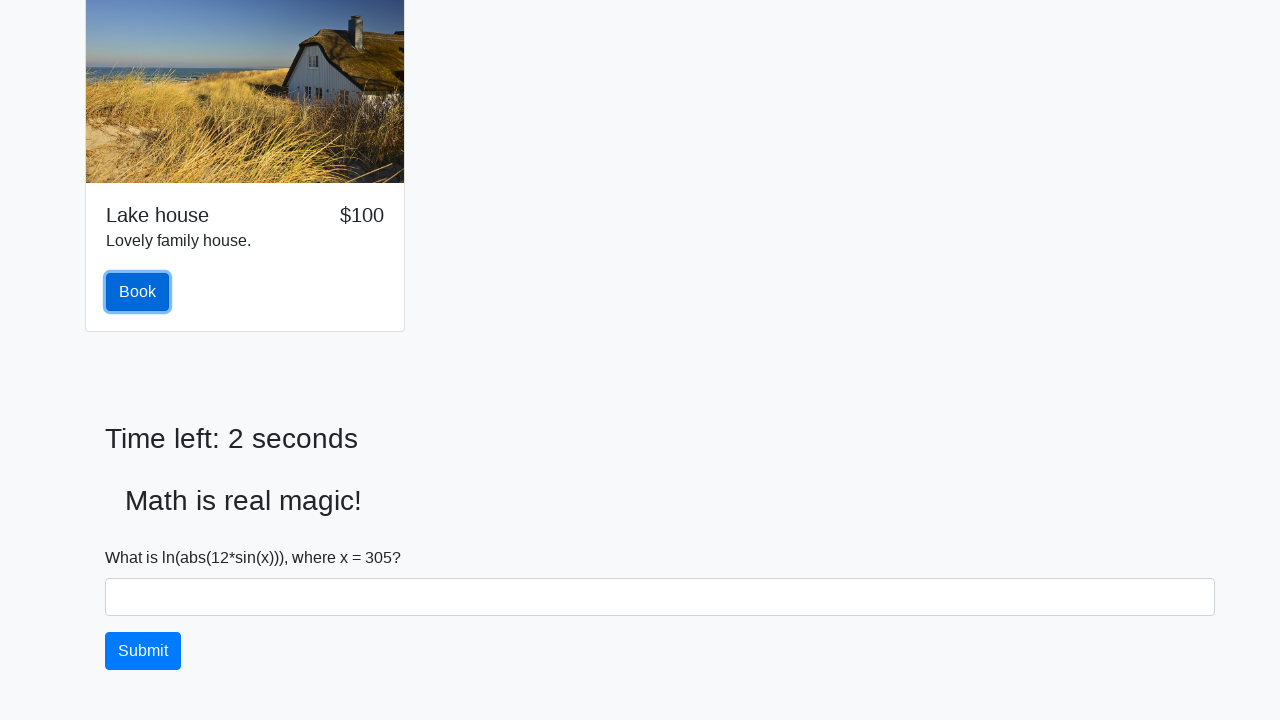

Filled answer field with calculated value: 1.147036450101621 on #answer
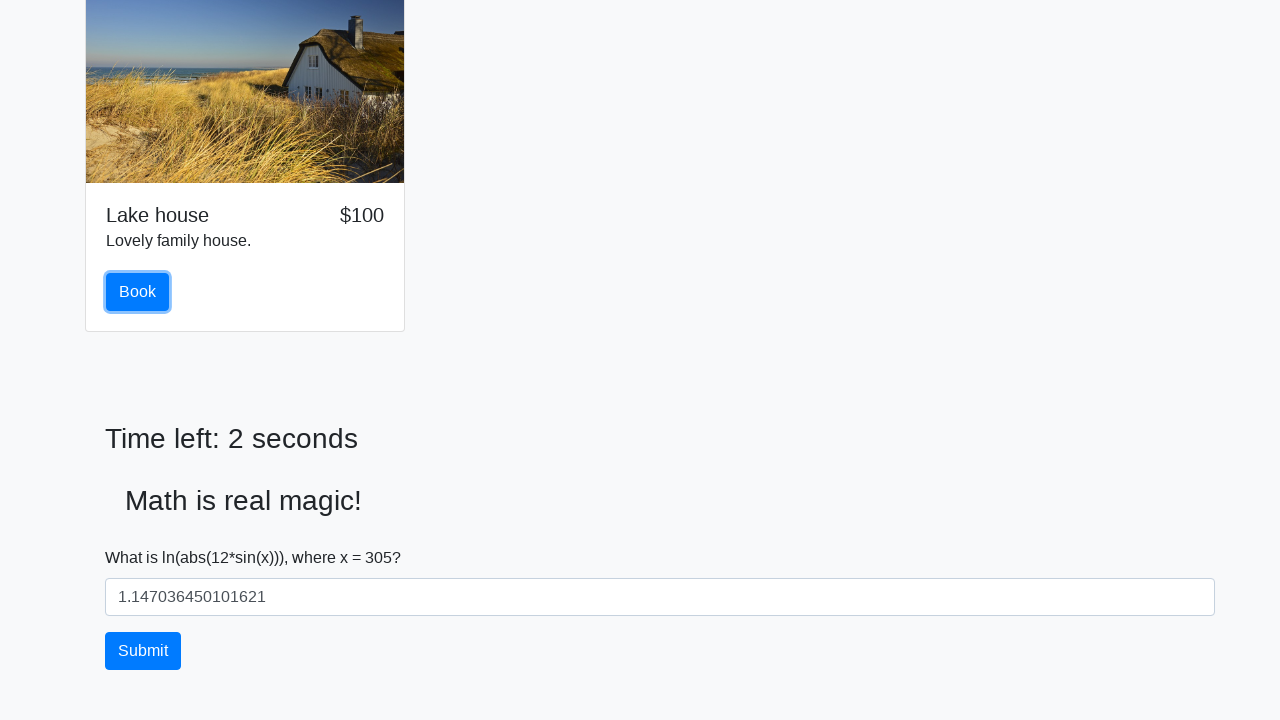

Clicked solve button to submit captcha answer at (143, 651) on #solve
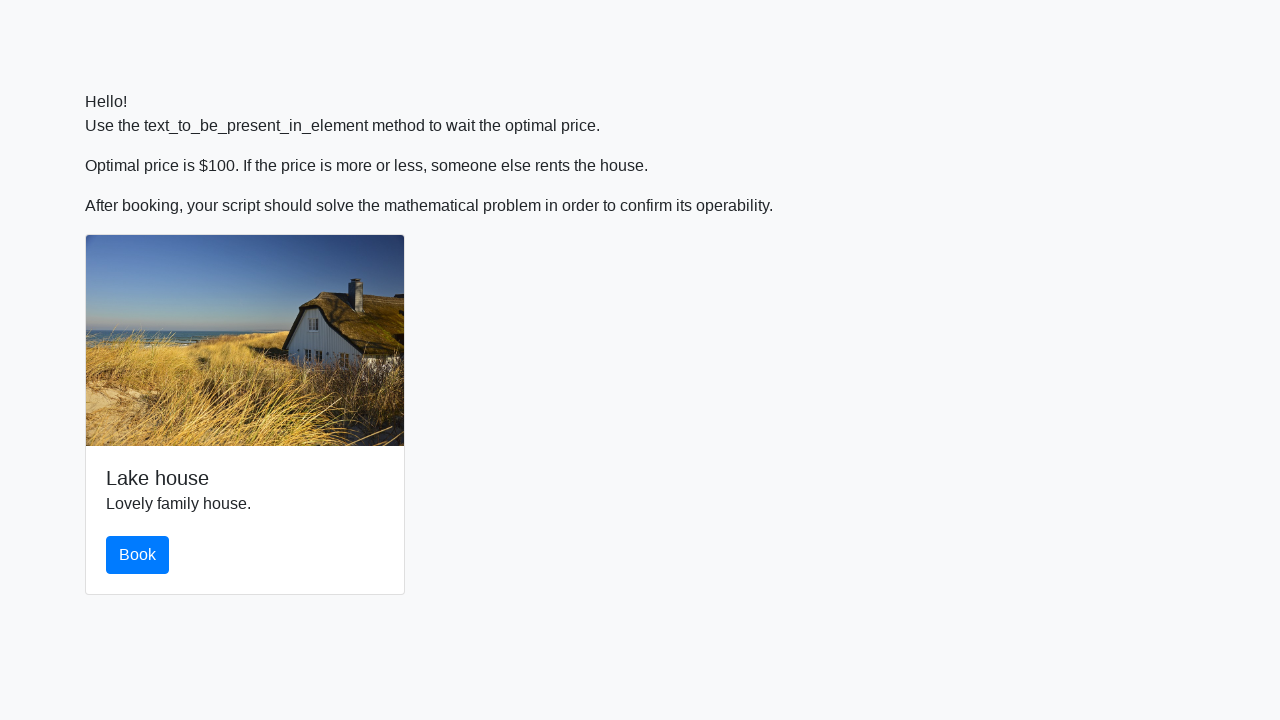

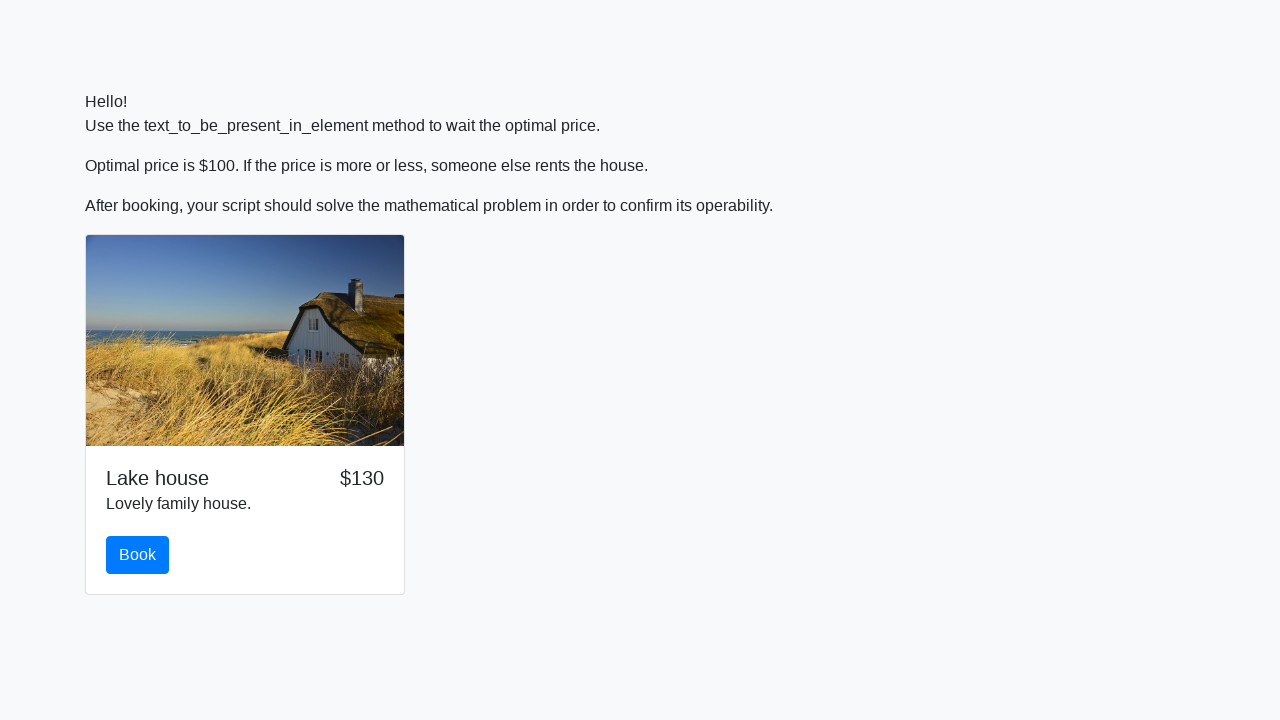